Tests the Goibibo bus search functionality by entering source and destination cities, selecting a travel date, and submitting the search to view available buses.

Starting URL: https://www.goibibo.com/bus/

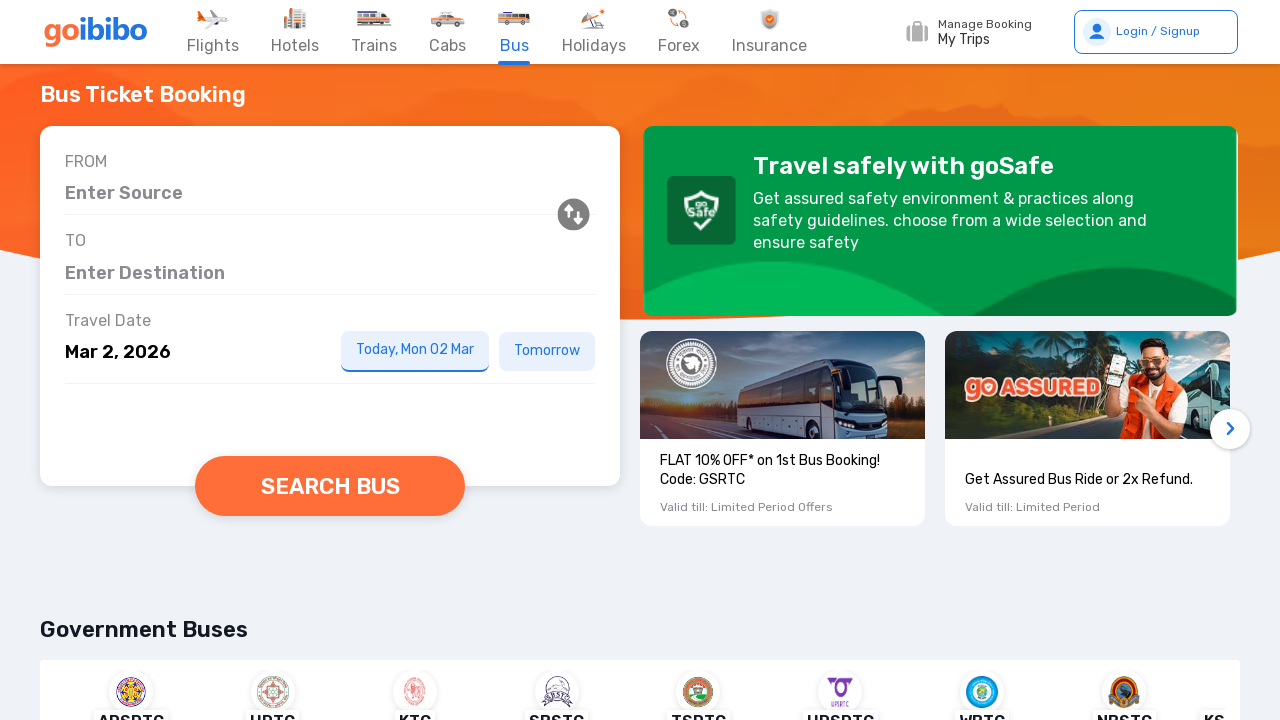

Filled source city input with 'Bangalore' on #autosuggestBusSRPSrcHome
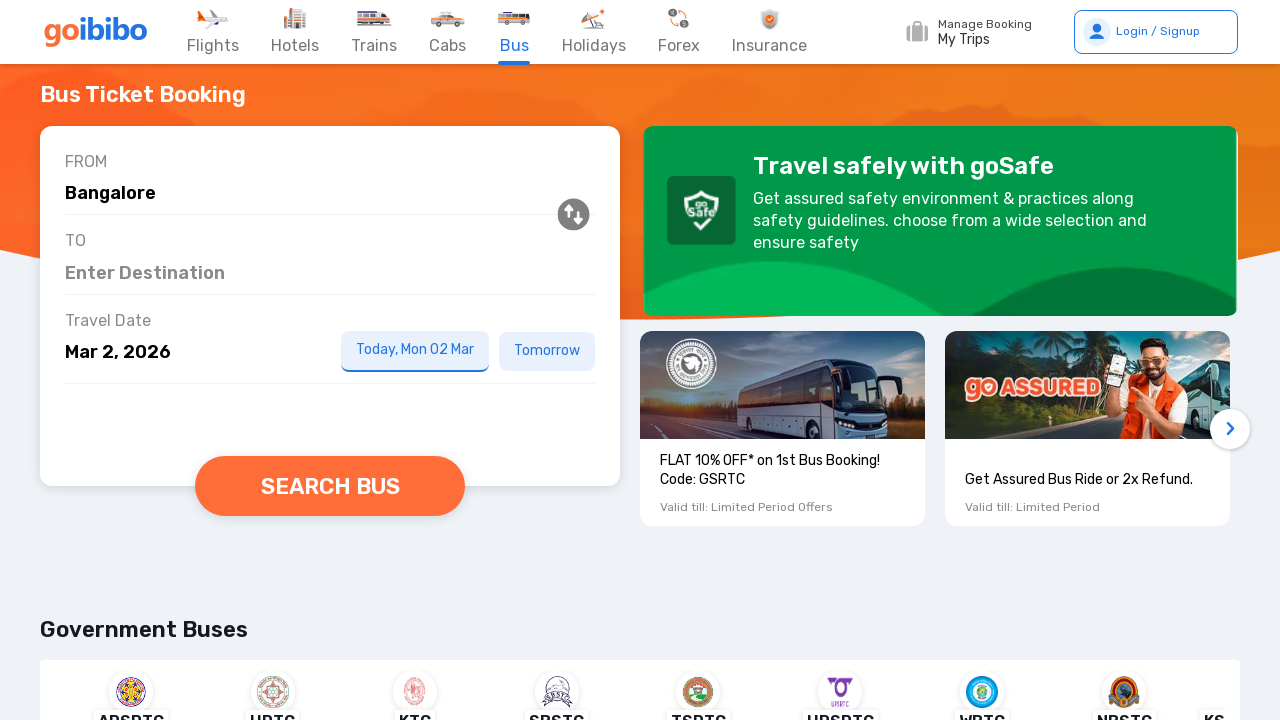

Autocomplete dropdown for source city appeared
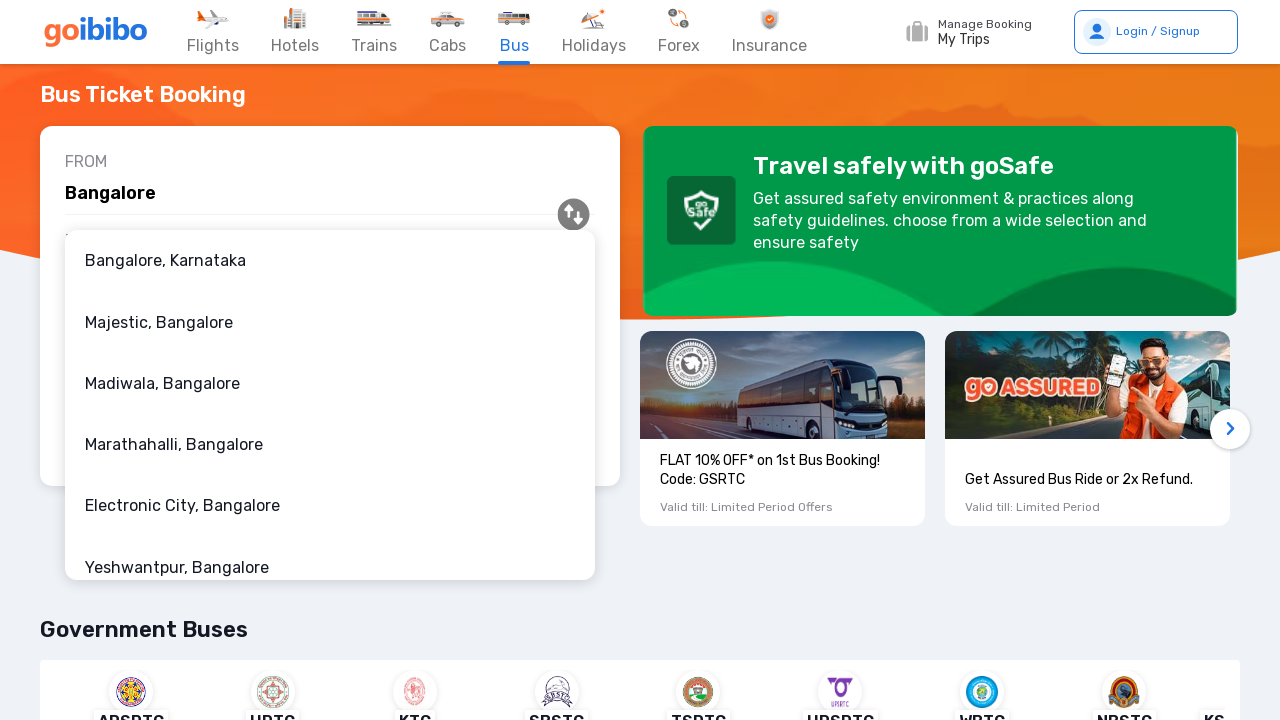

Selected first suggestion from source city autocomplete at (330, 261) on div[role="listbox"] li:first-child
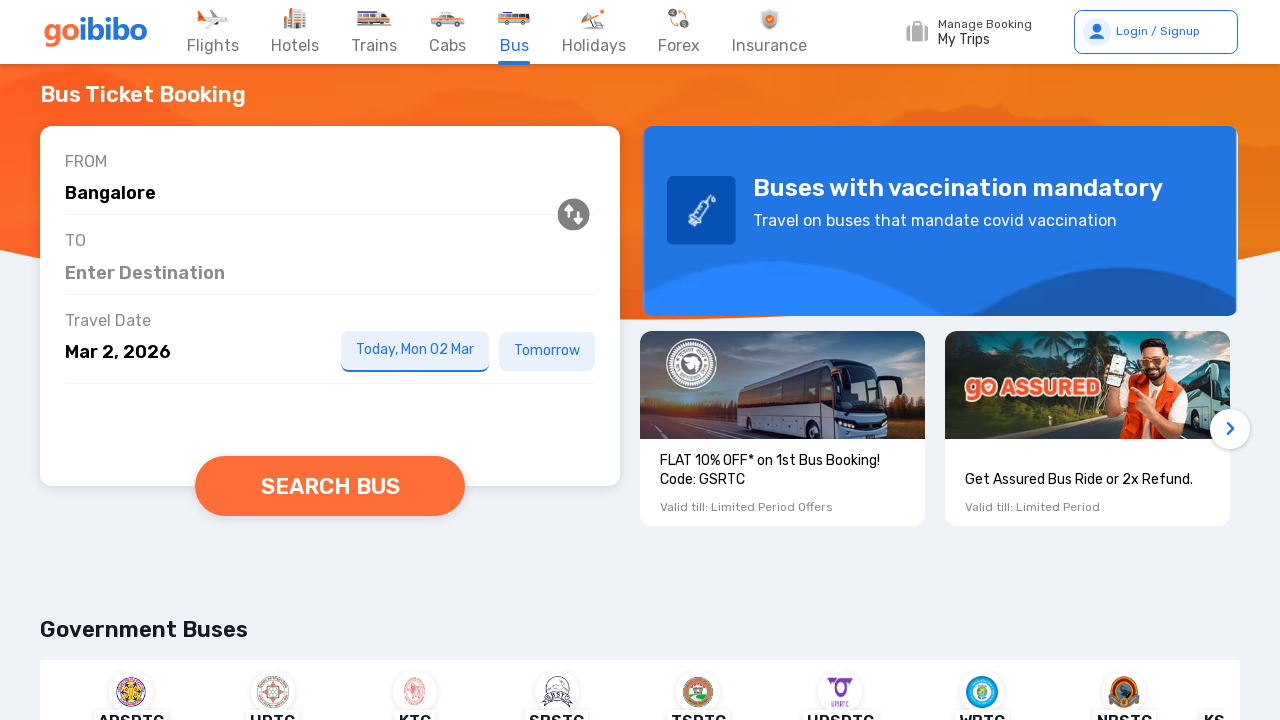

Filled destination city input with 'Mumbai' on #autosuggestBusSRPDestHome
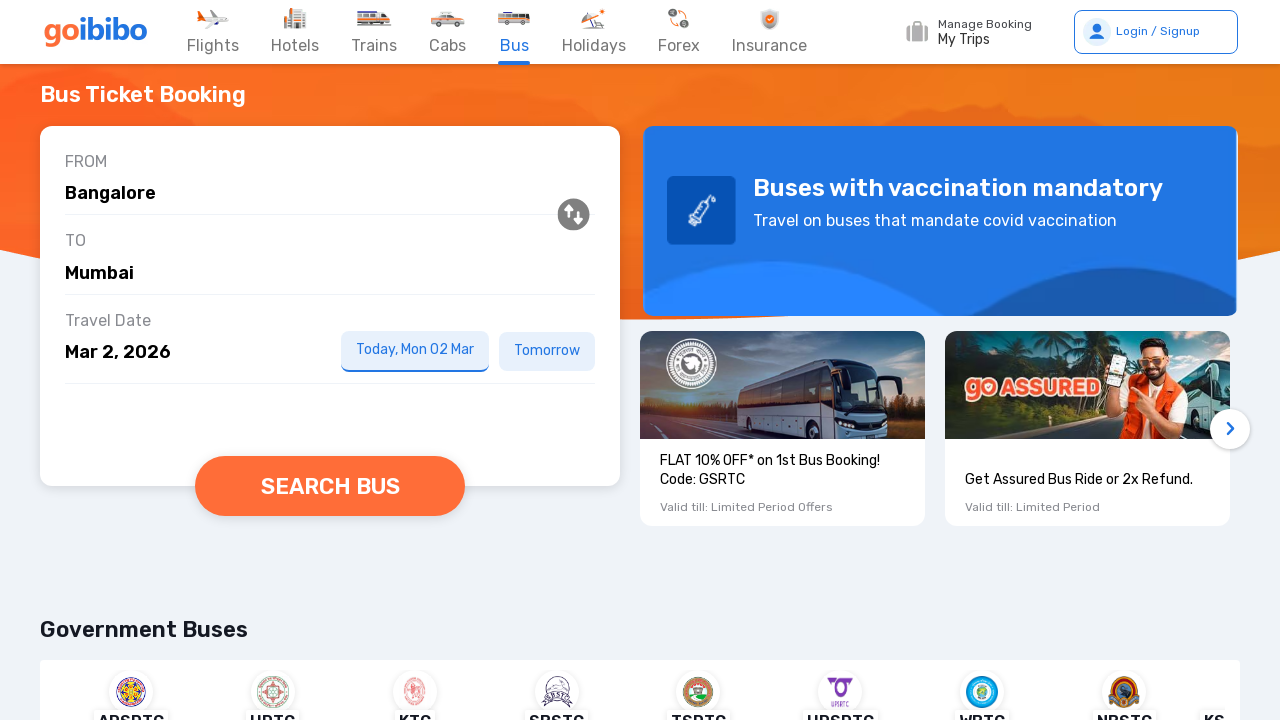

Autocomplete dropdown for destination city appeared
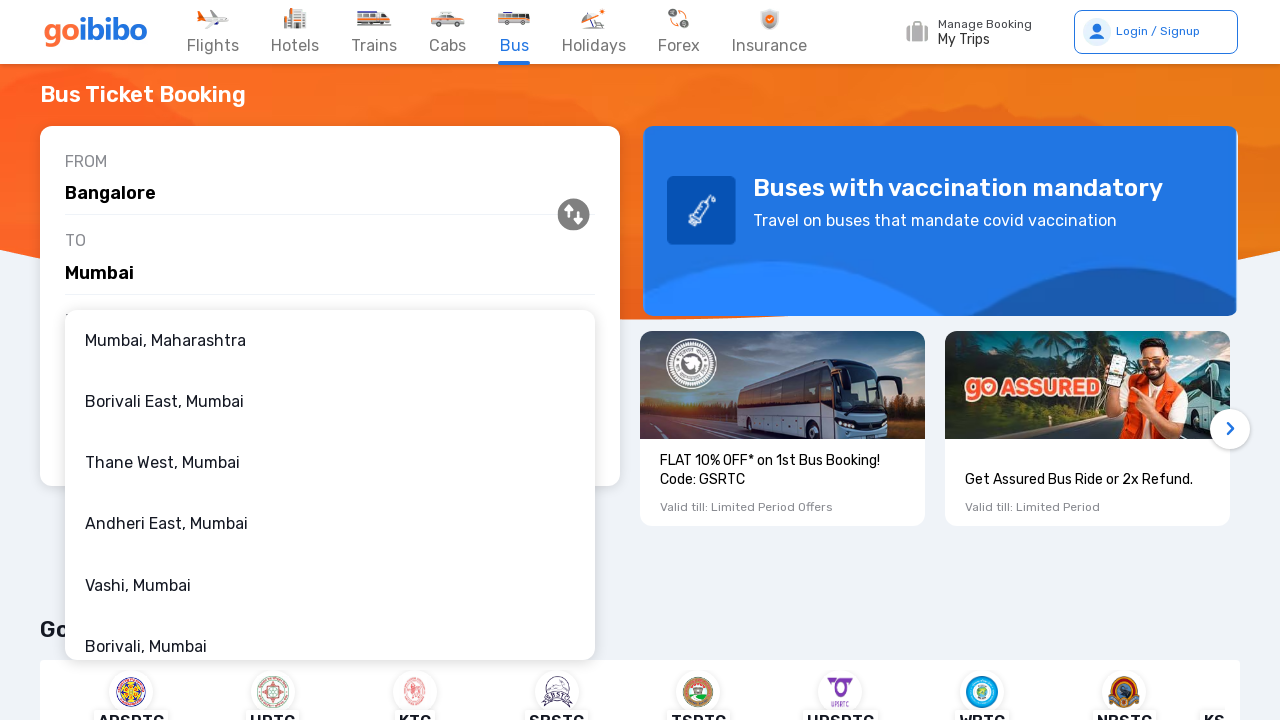

Selected first suggestion from destination city autocomplete at (330, 340) on div[role="option"] li:first-child
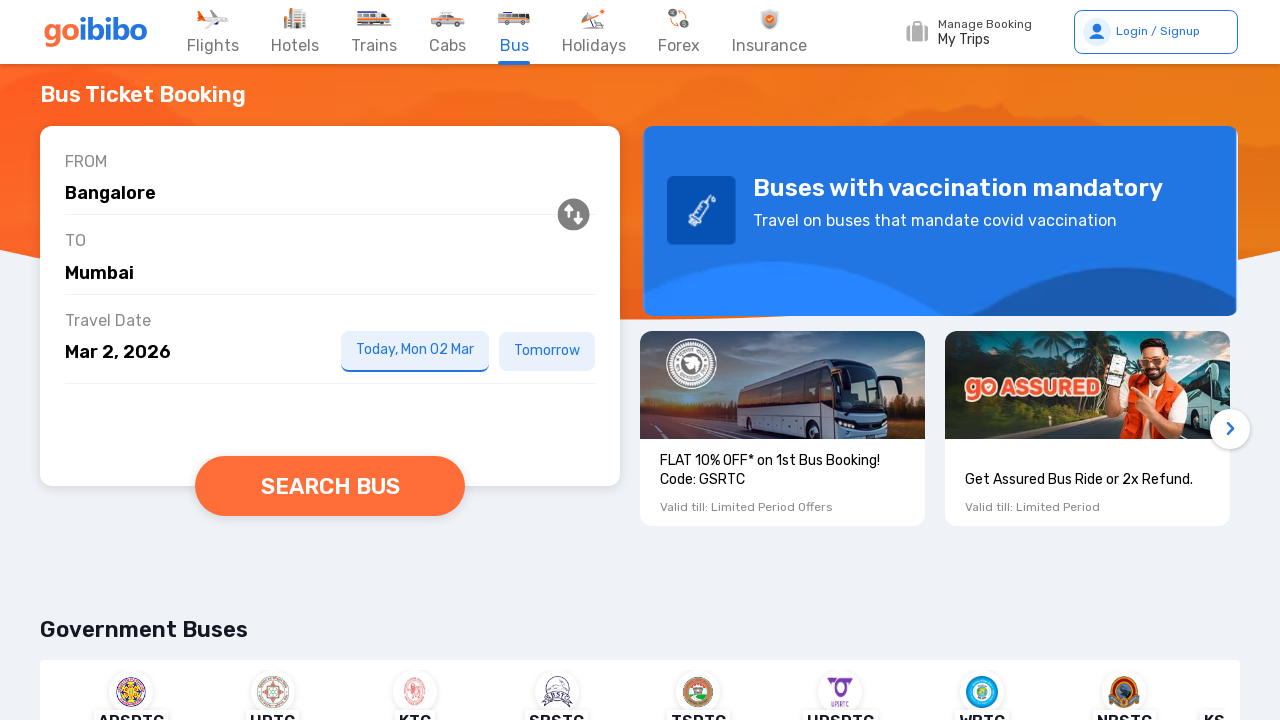

Clicked on date picker input at (188, 352) on input[placeholder='Pick a date']
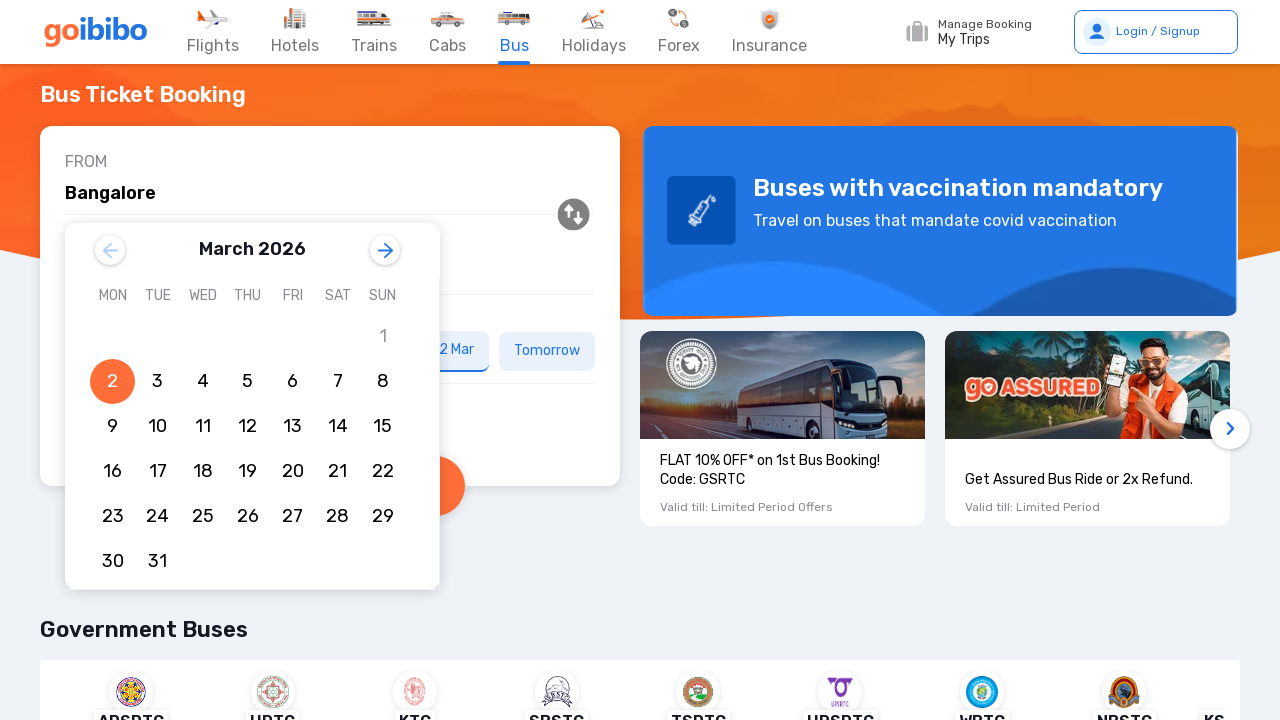

Date picker calendar appeared
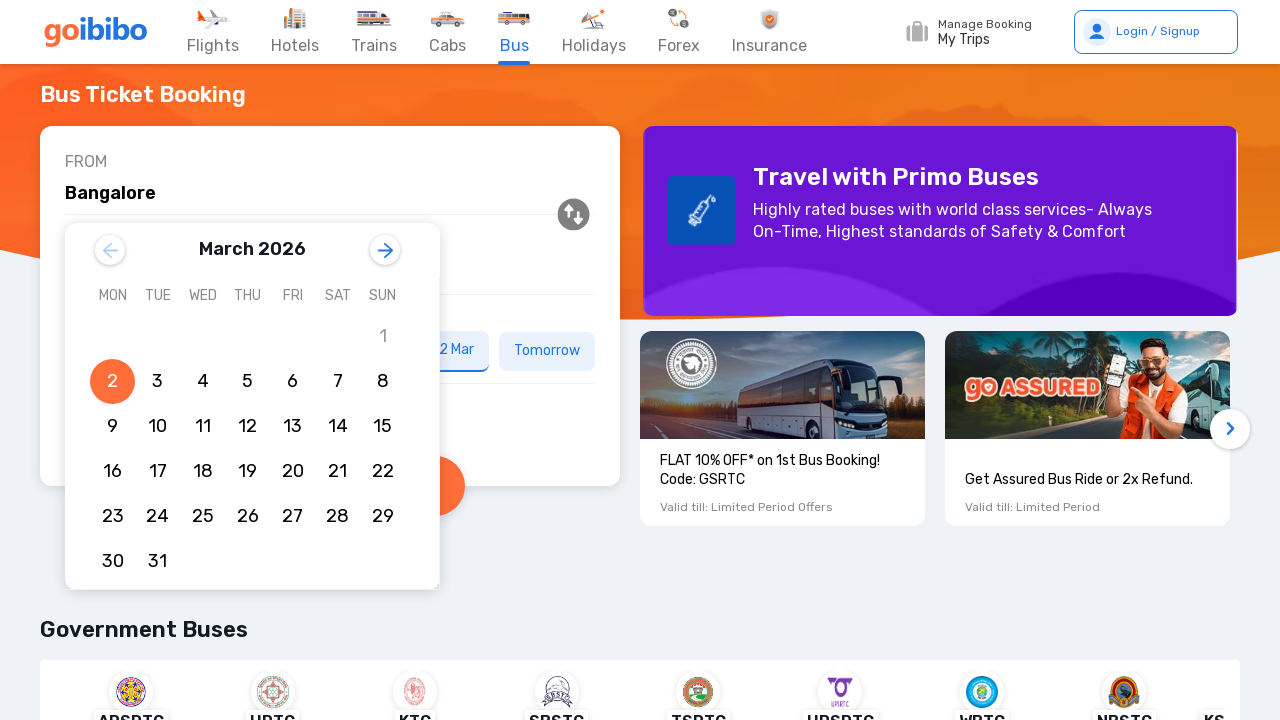

Selected the 15th from the calendar at (382, 427) on xpath=//li[span[text()='15']]
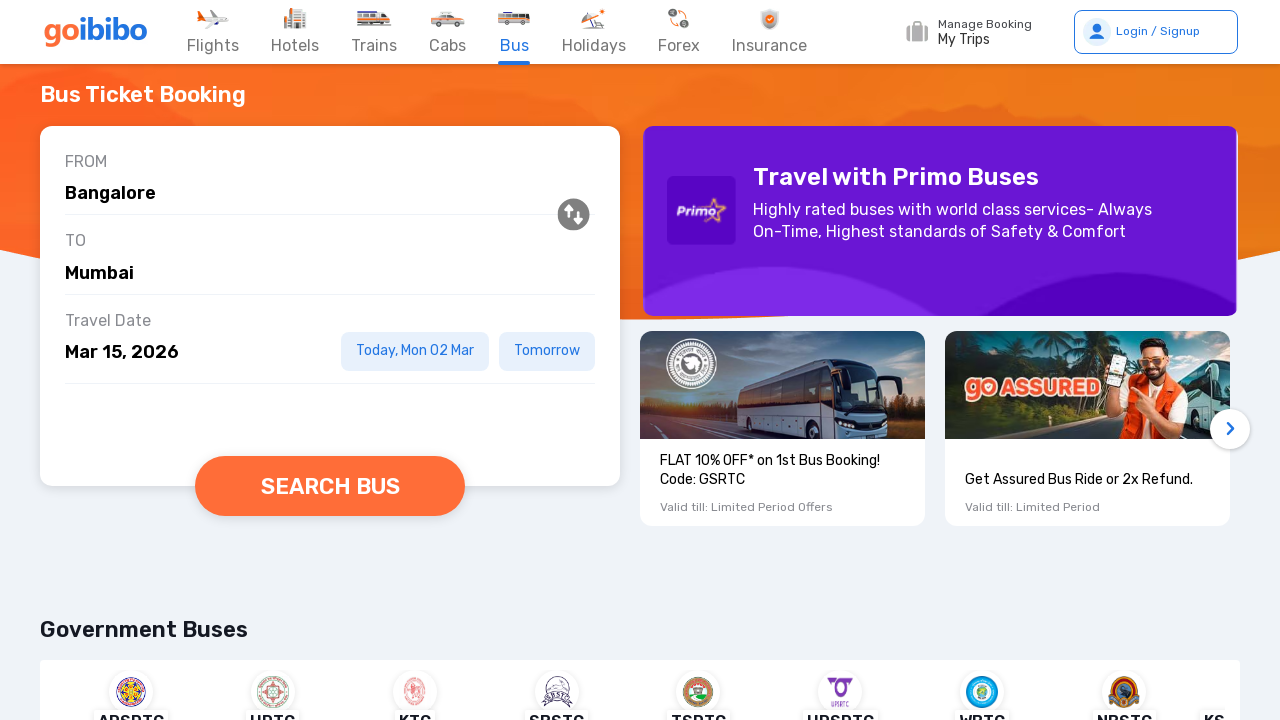

Clicked search button to initiate bus search at (330, 486) on button[data-testid='searchBusBtn']
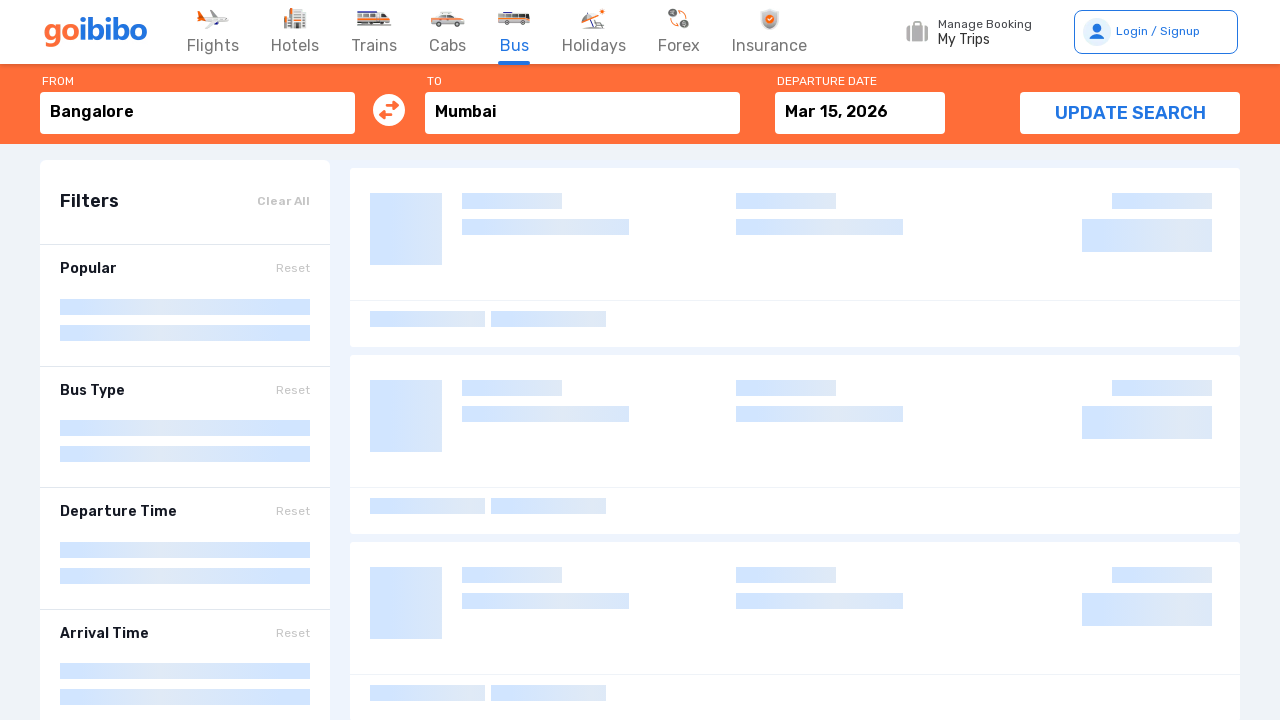

Bus search results loaded successfully
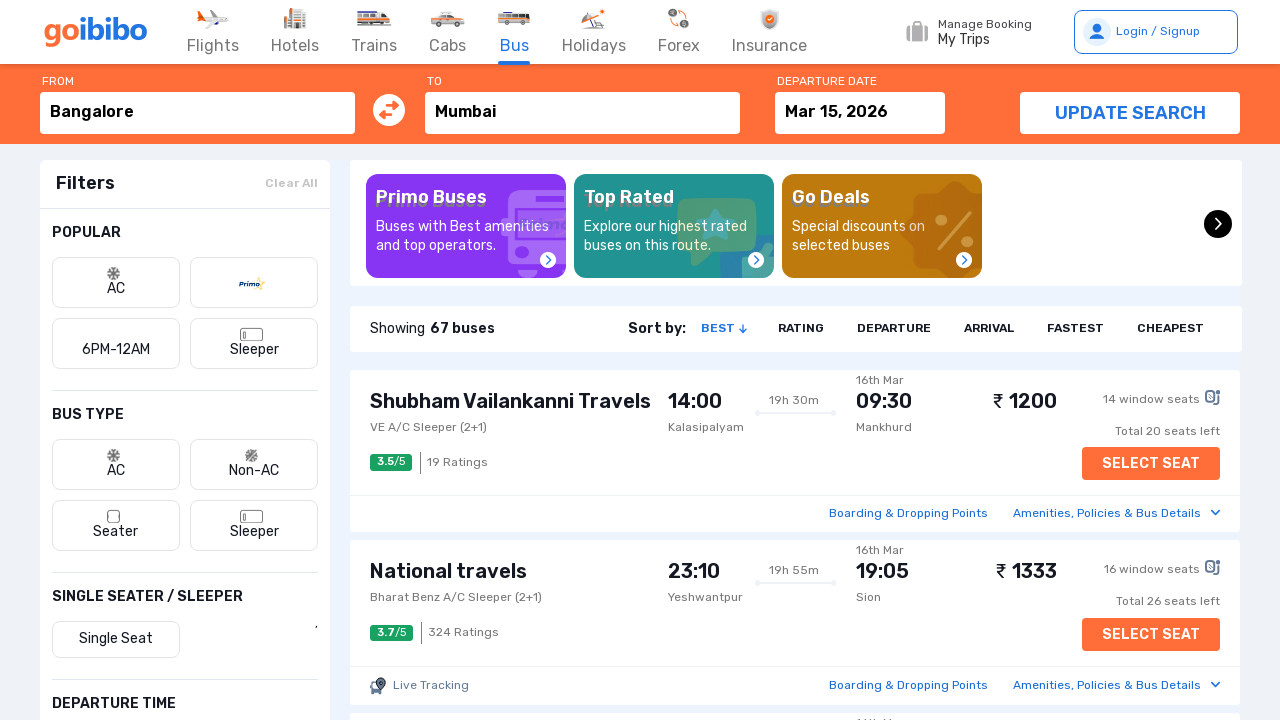

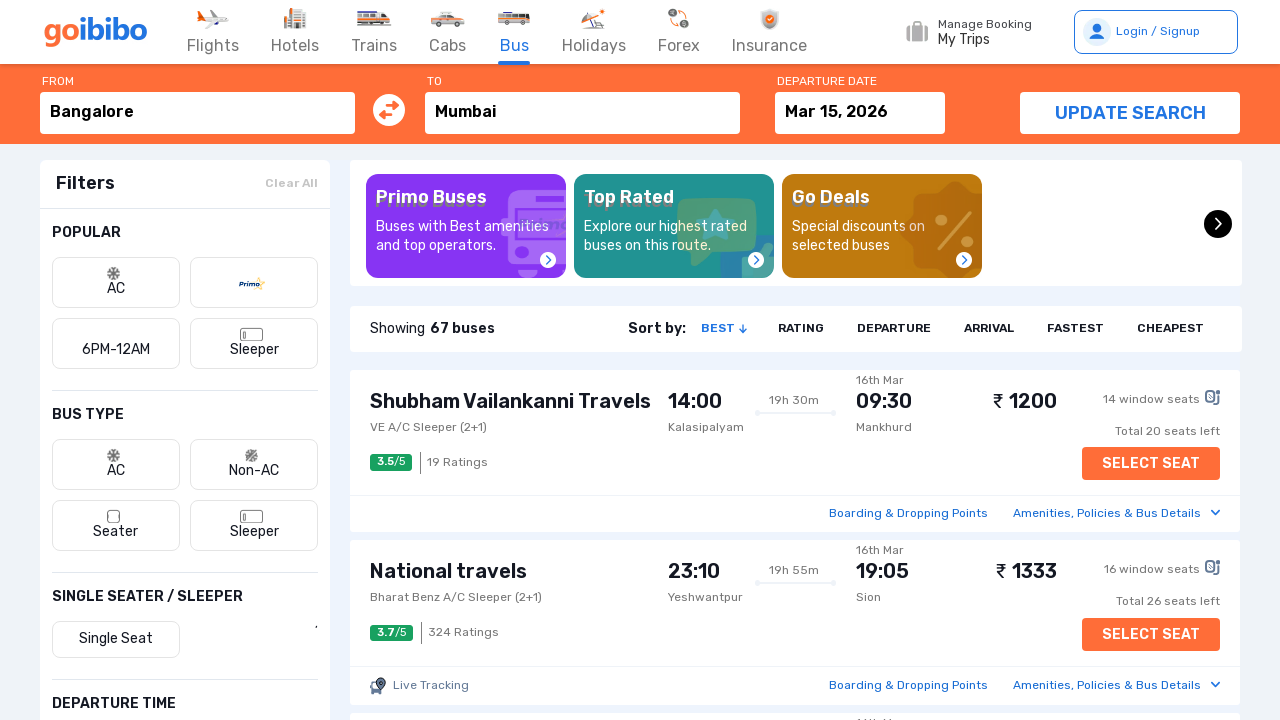